Tests selecting currency from dropdown and incrementing adult passenger count to 5

Starting URL: https://rahulshettyacademy.com/dropdownsPractise/

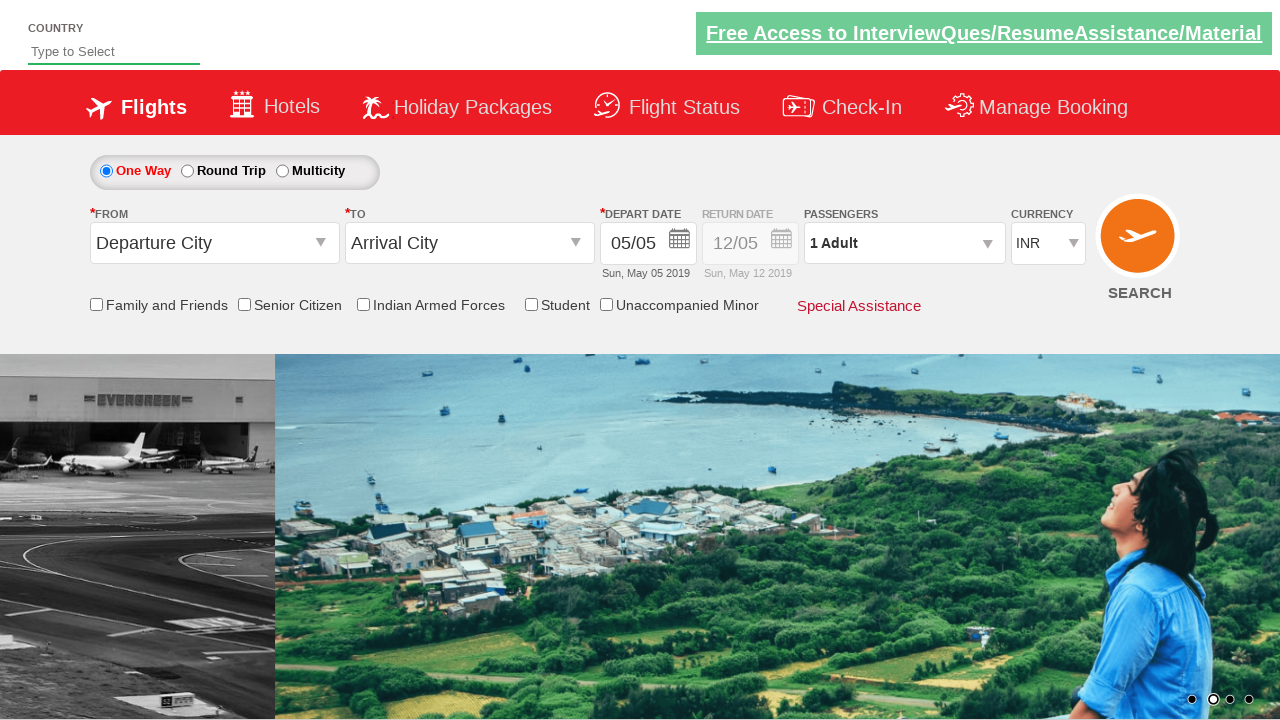

Selected currency from dropdown at index 3 on #ctl00_mainContent_DropDownListCurrency
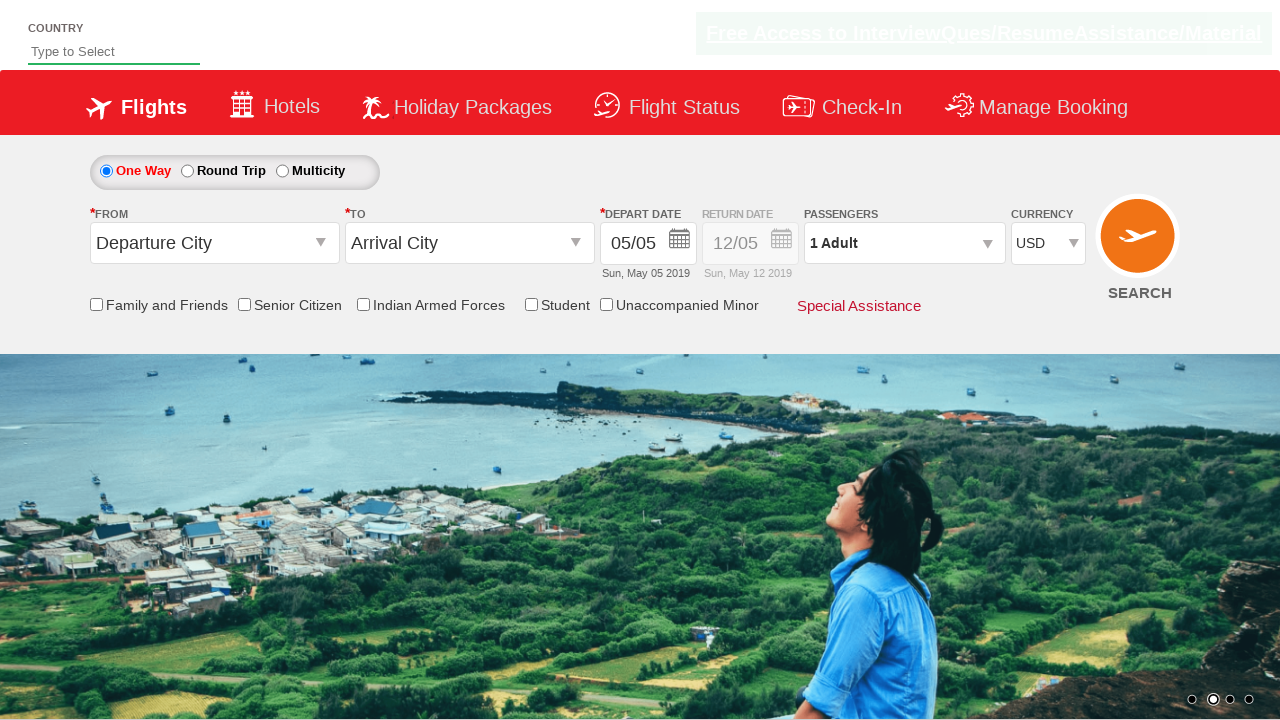

Clicked on passenger info dropdown at (904, 243) on #divpaxinfo
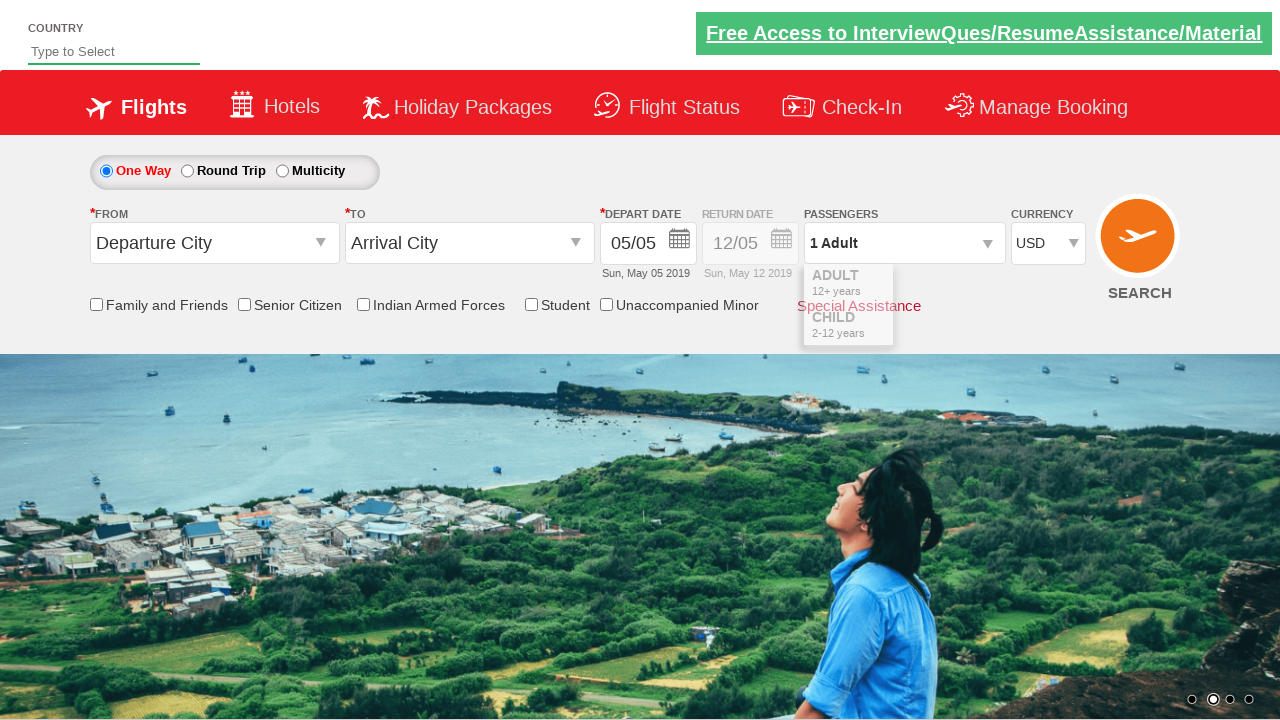

Waited for increment adult button to be visible
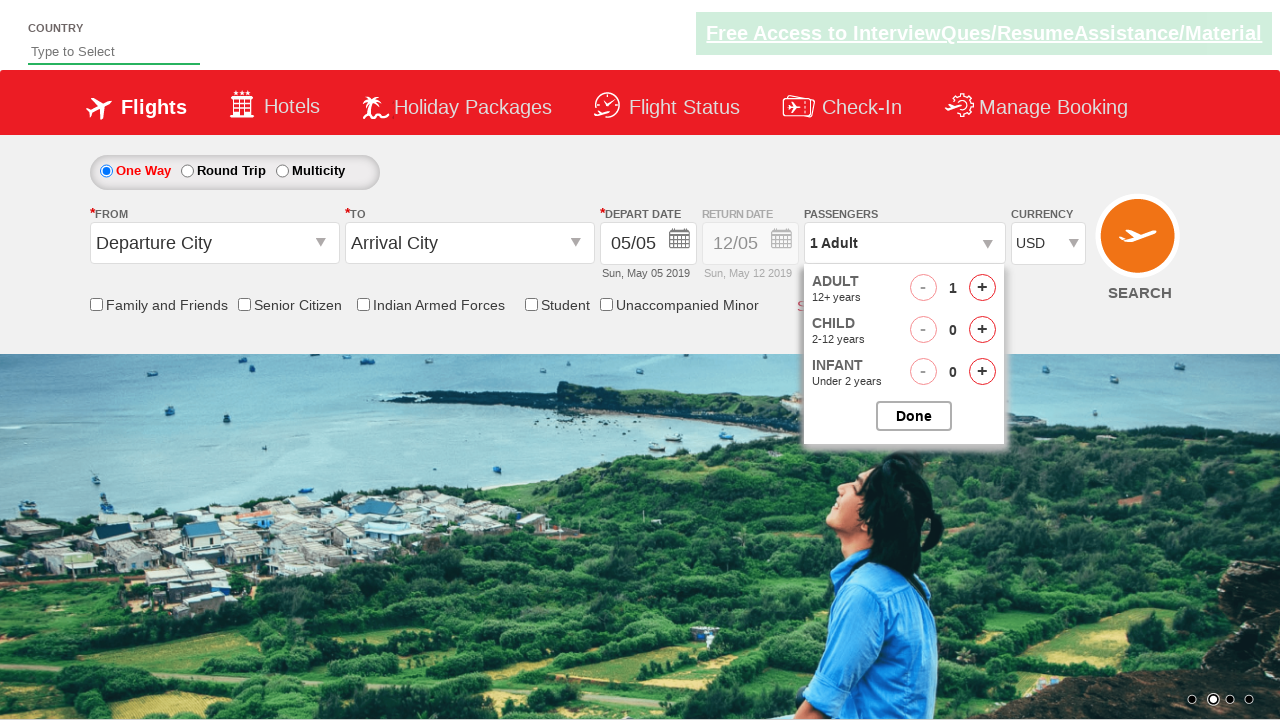

Clicked increment adult button (1st time) at (982, 288) on #hrefIncAdt
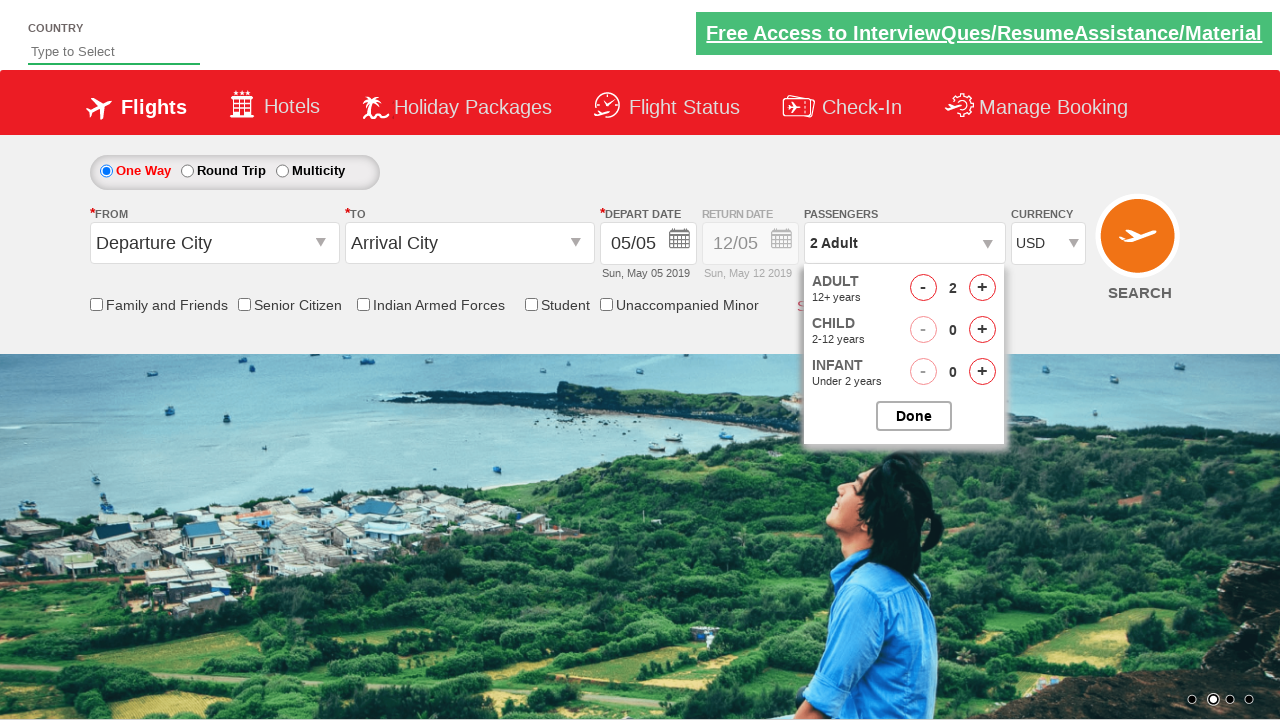

Clicked increment adult button (2nd time) at (982, 288) on #hrefIncAdt
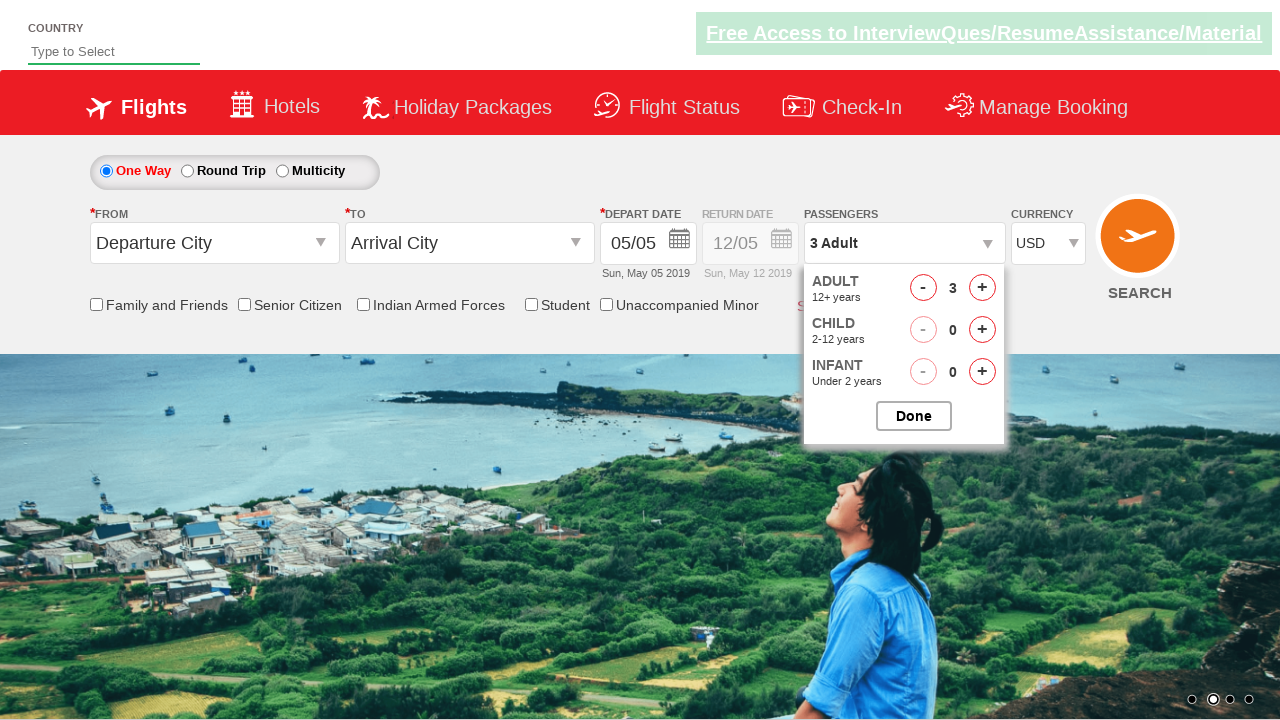

Clicked increment adult button (3rd time) at (982, 288) on #hrefIncAdt
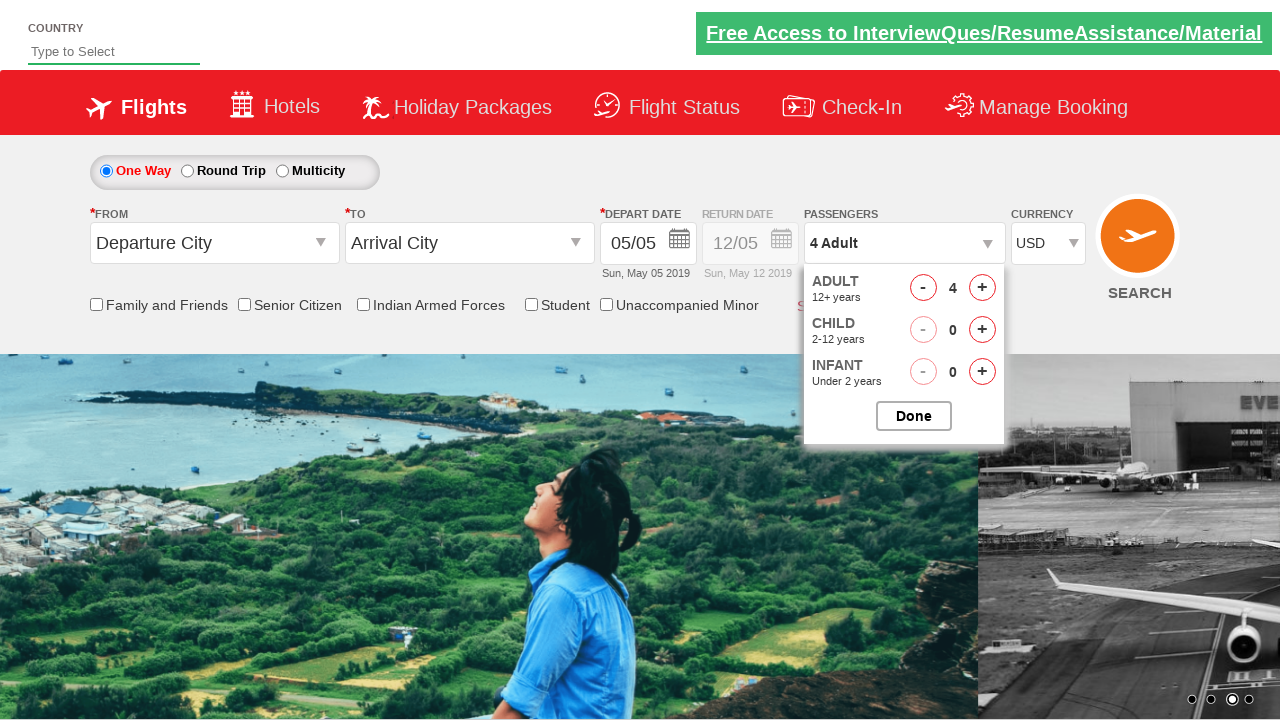

Clicked increment adult button (4th time) at (982, 288) on #hrefIncAdt
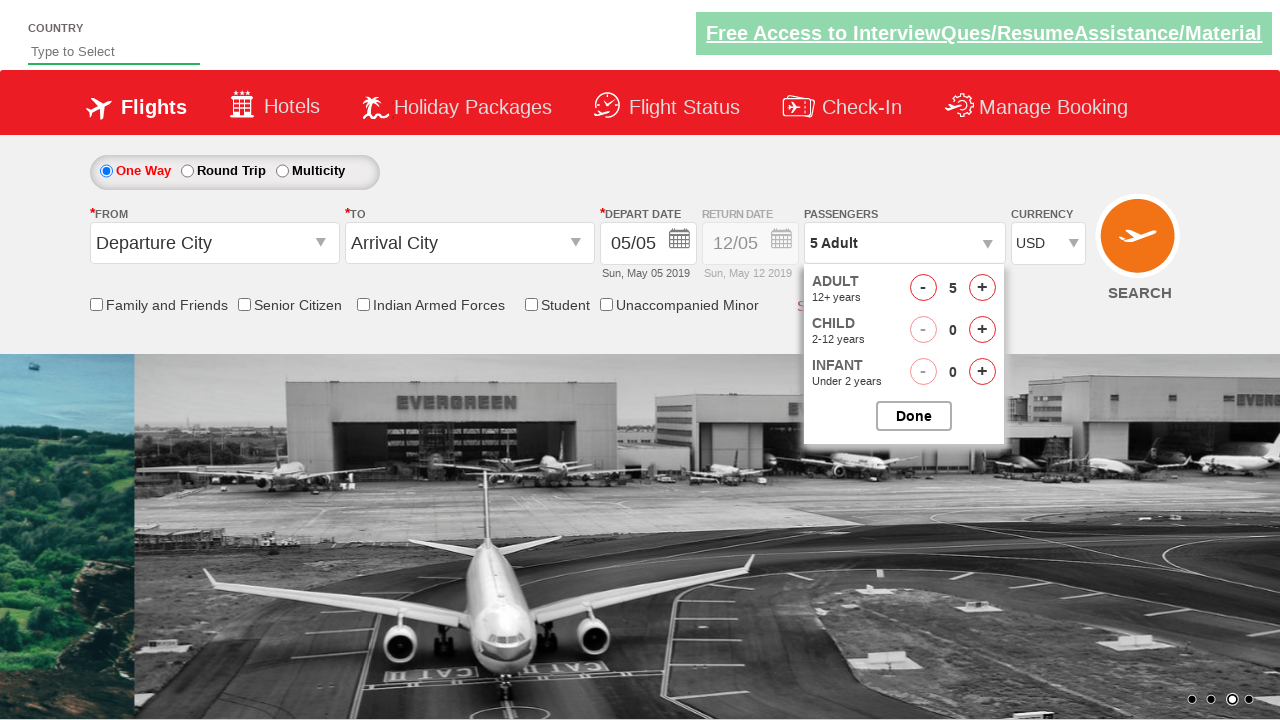

Closed passenger selector dropdown at (914, 416) on #btnclosepaxoption
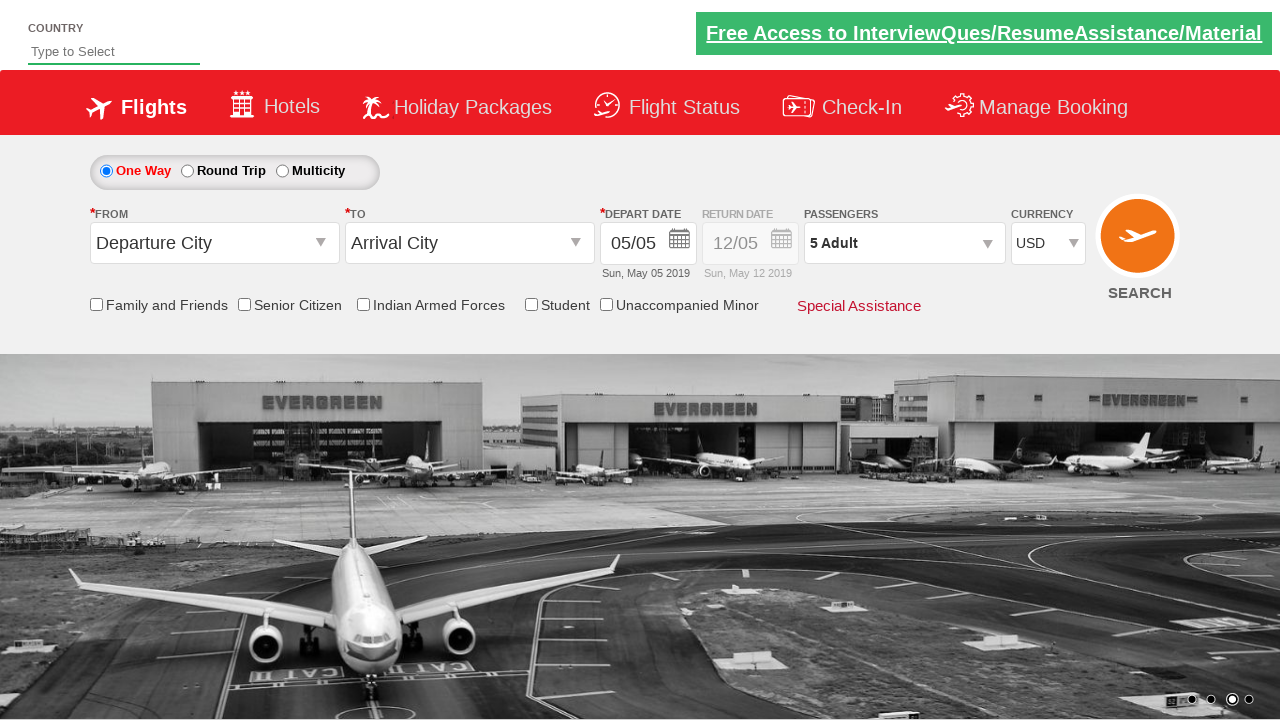

Verified that 5 adults are selected in passenger info
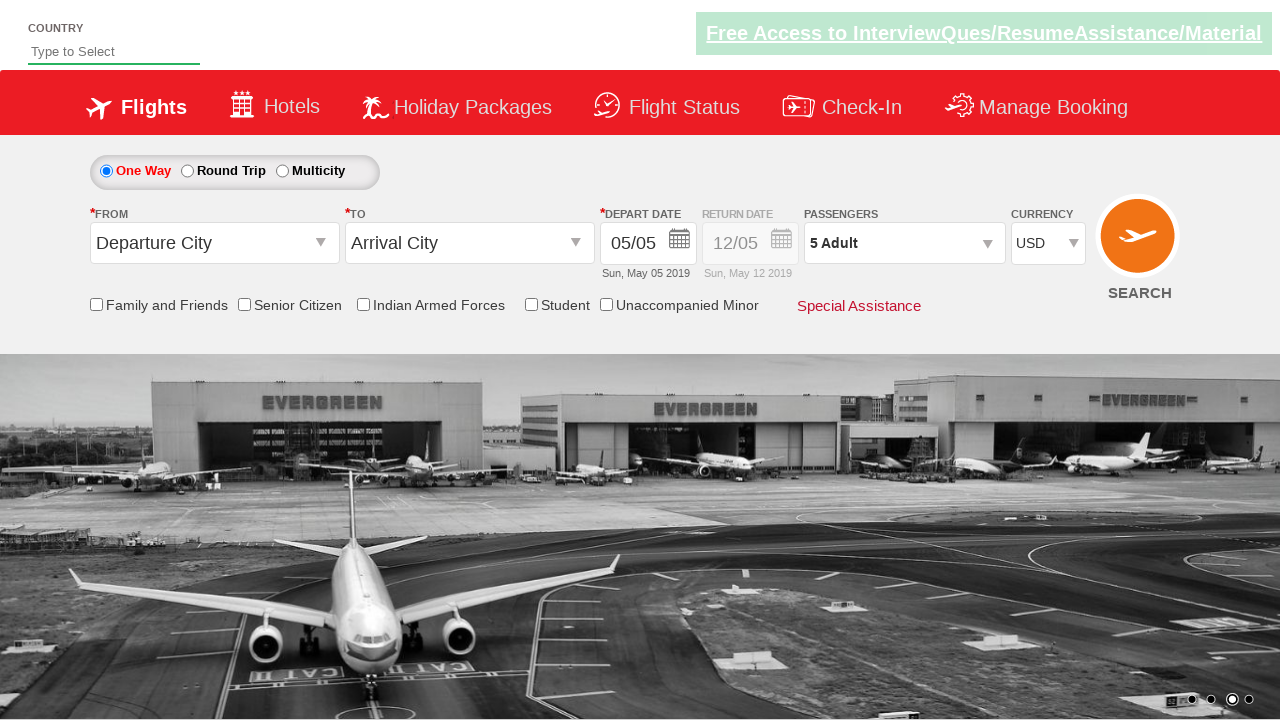

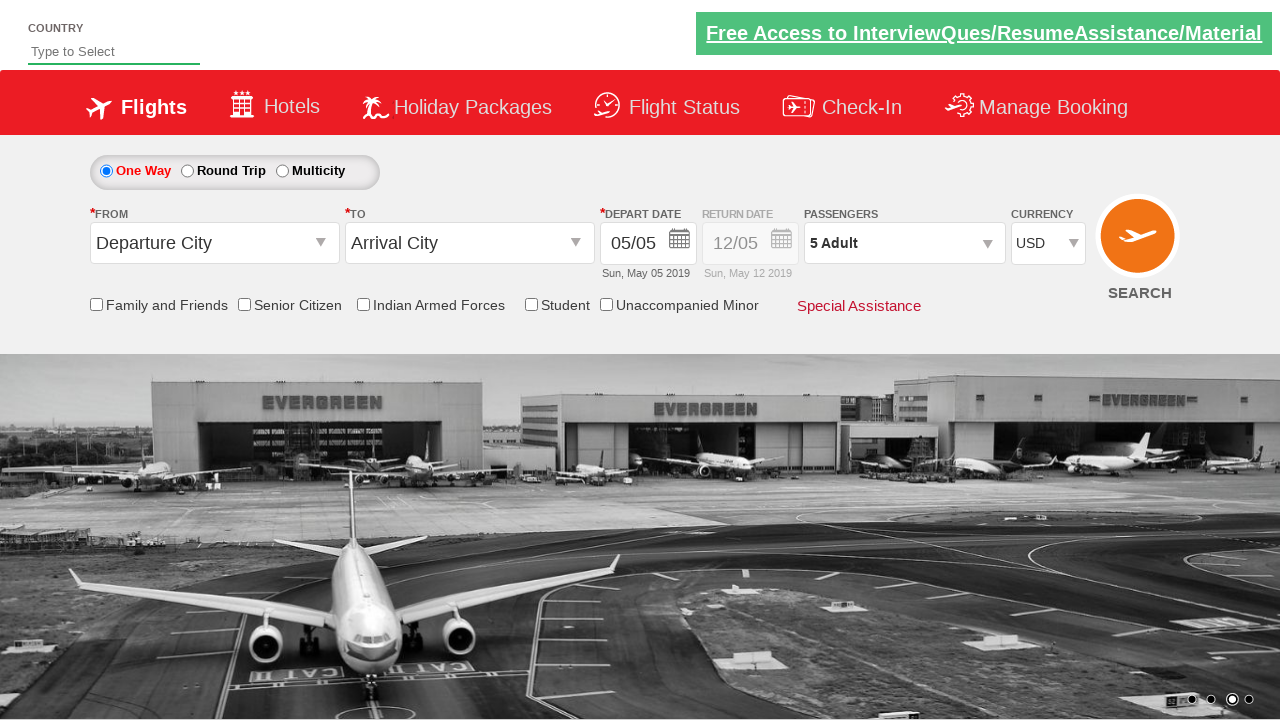